Tests navigation on a Selenium WebDriver Java demo site by clicking links within chapter sections and verifying the resulting page URL and heading content

Starting URL: https://bonigarcia.dev/selenium-webdriver-java/

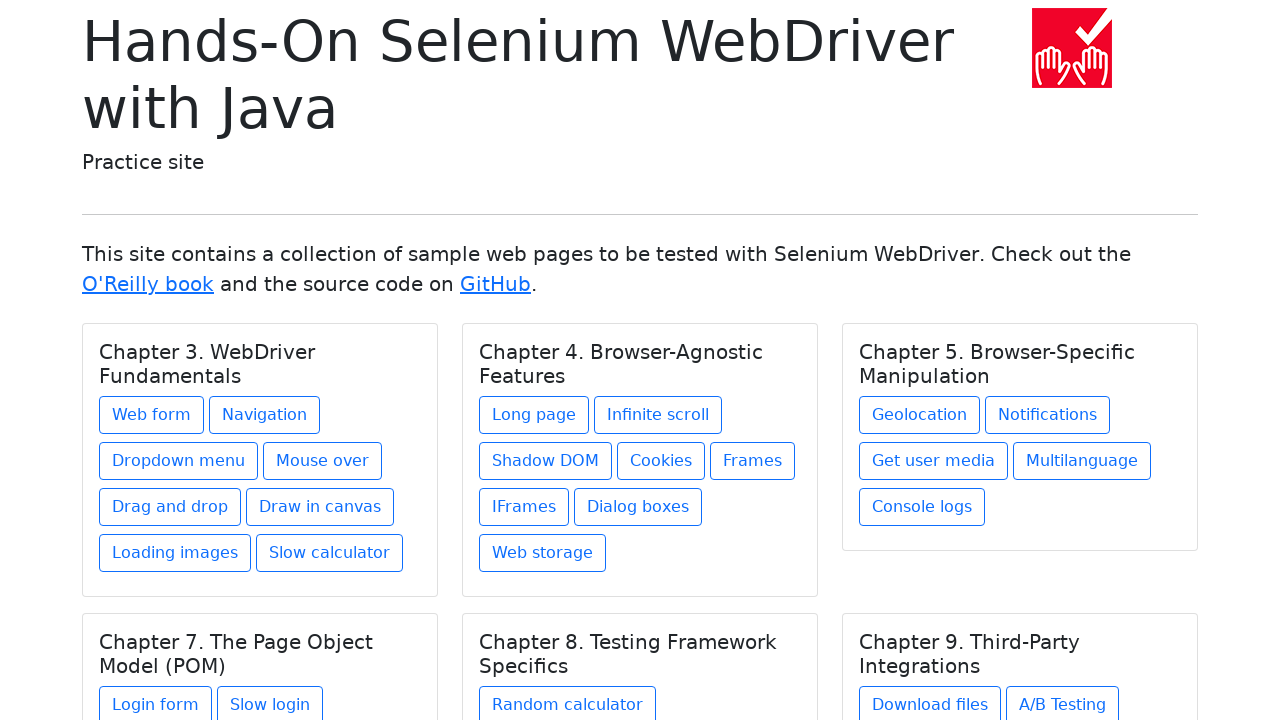

Located chapter section: Chapter 3. WebDriver Fundamentals
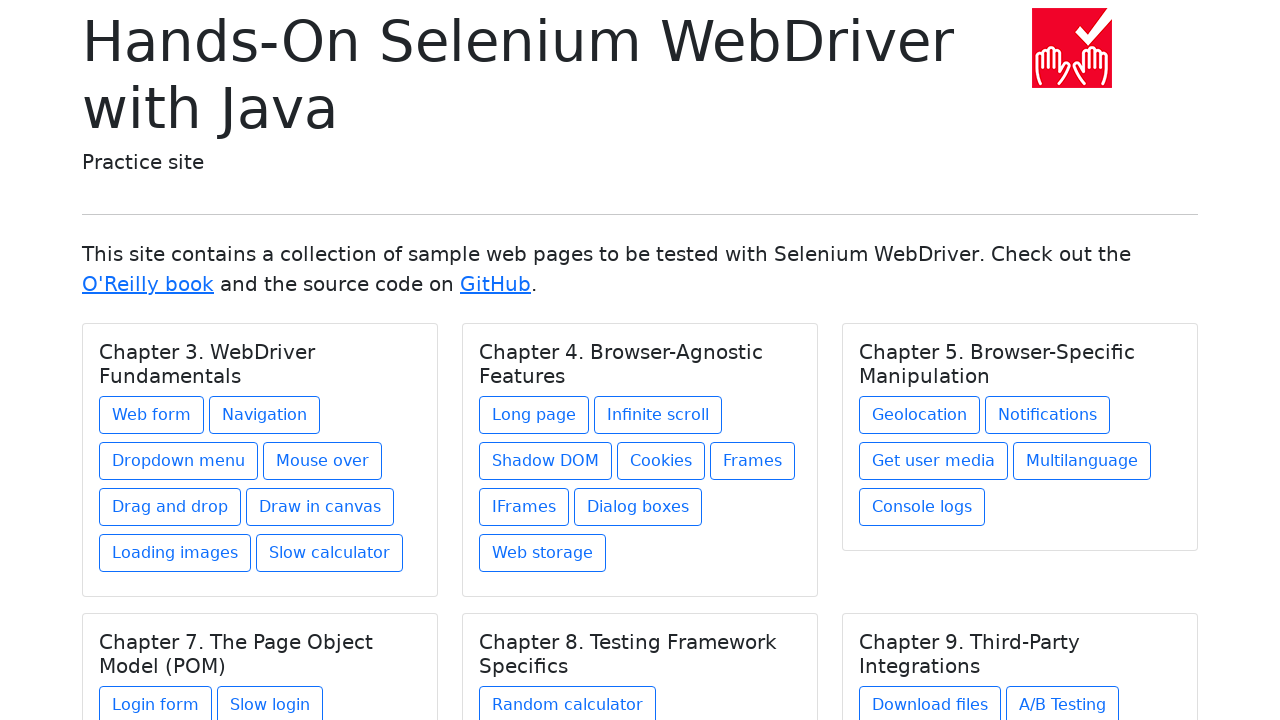

Located chapter heading element
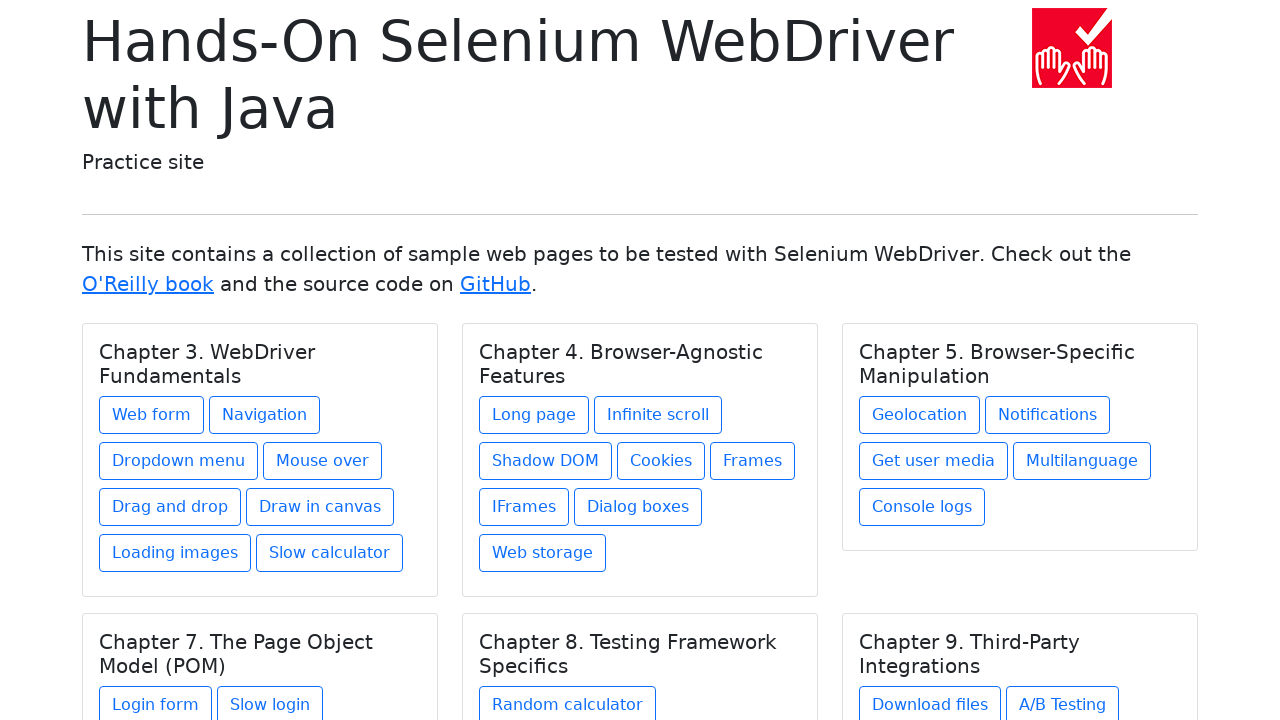

Verified chapter heading text is 'Chapter 3. WebDriver Fundamentals'
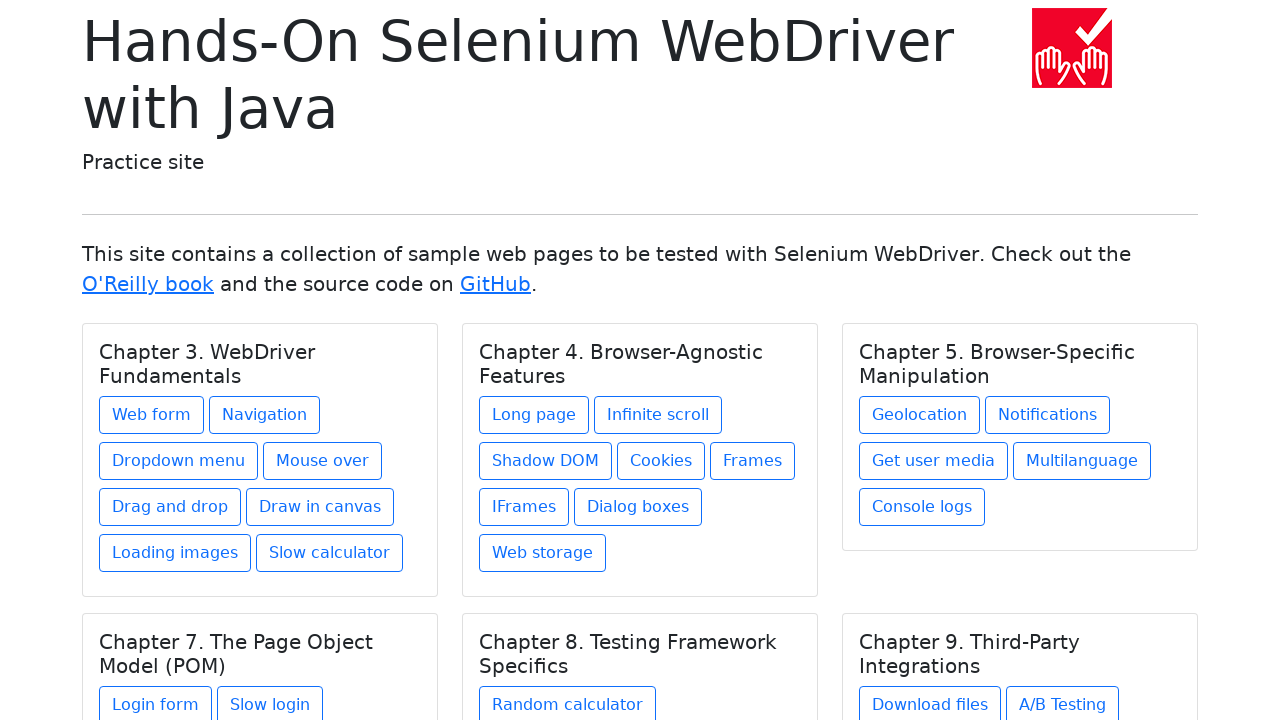

Located link with text 'Web form' in chapter section
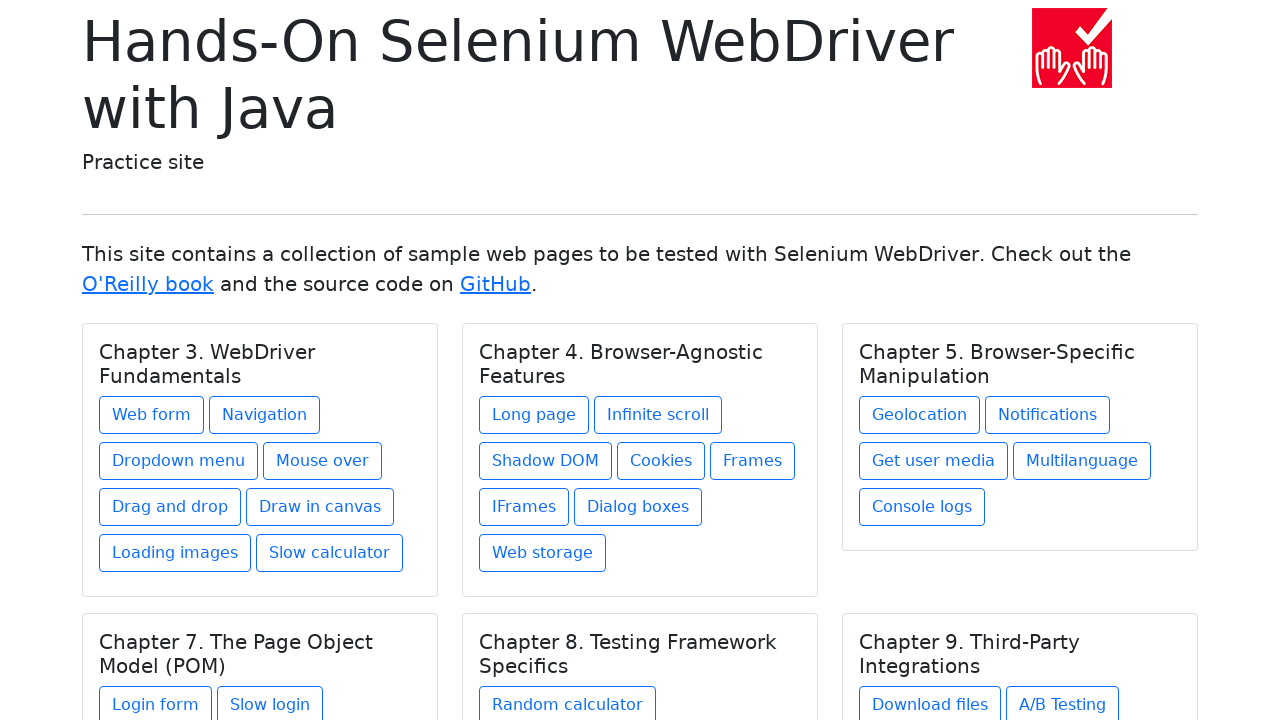

Clicked link 'Web form' at (152, 415) on //div[h5[text()='Chapter 3. WebDriver Fundamentals']] >> text=Web form
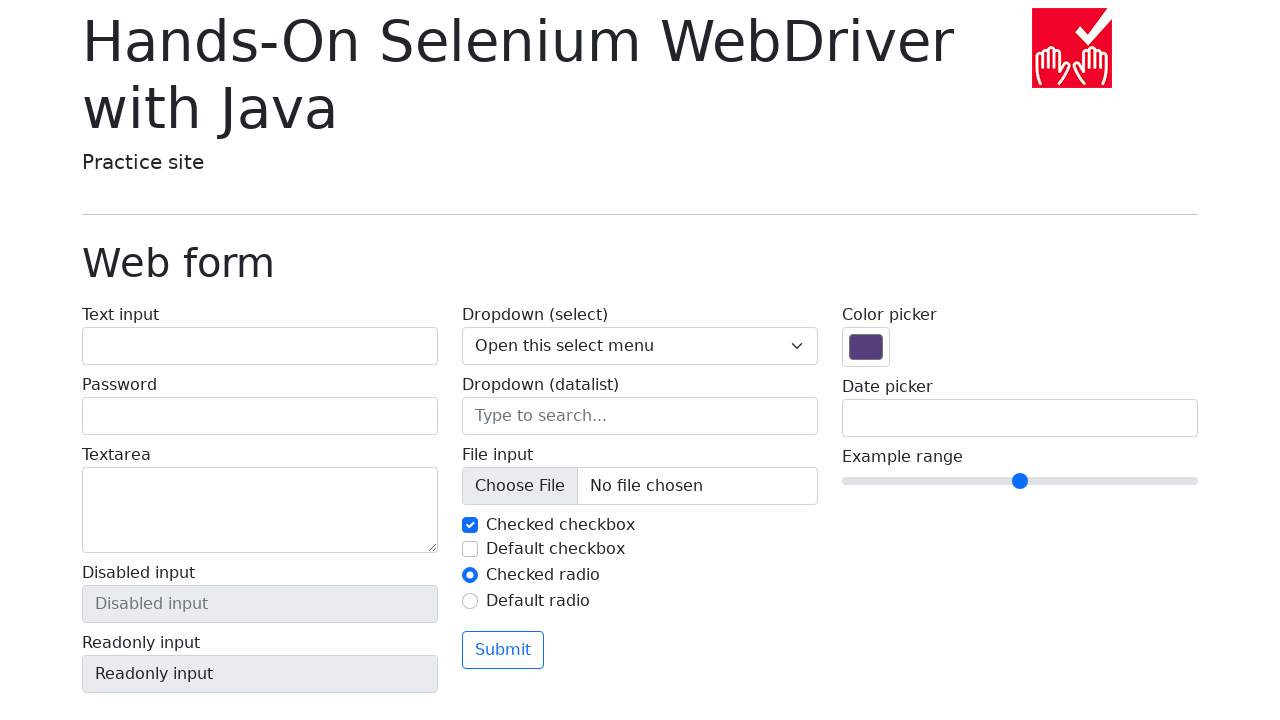

Page navigated to expected URL: https://bonigarcia.dev/selenium-webdriver-java/web-form.html
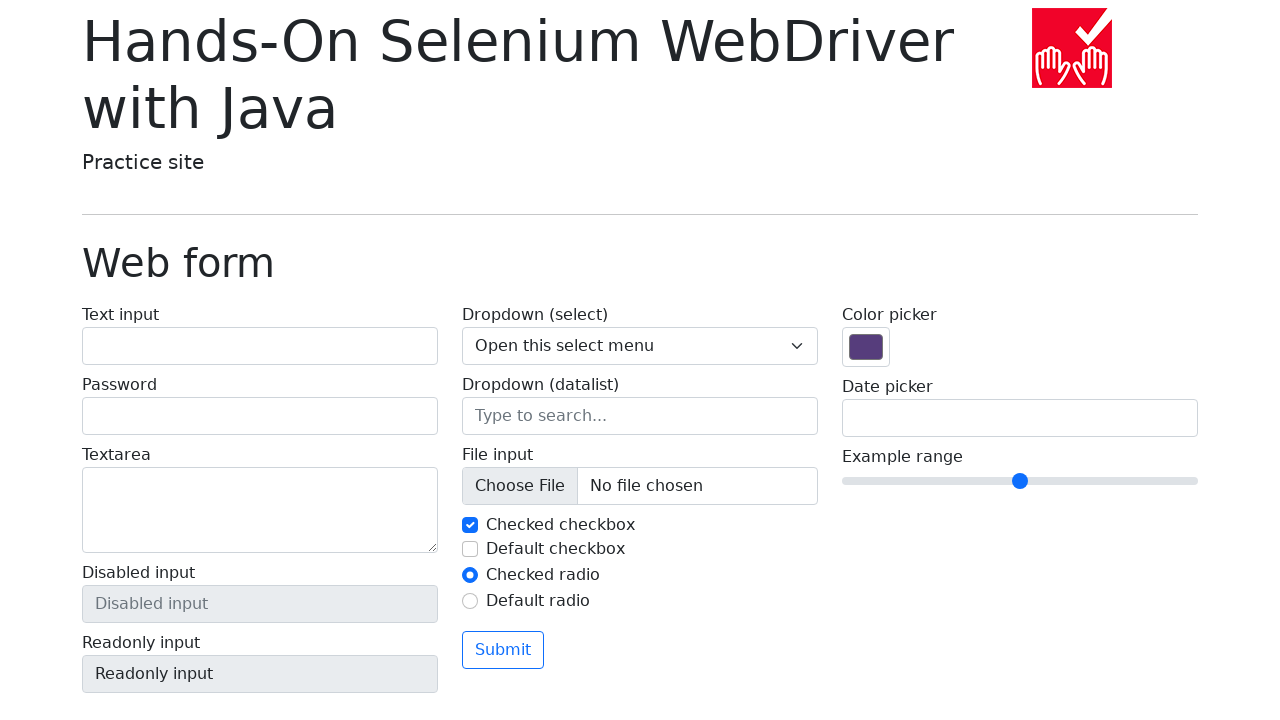

Verified current URL matches expected URL
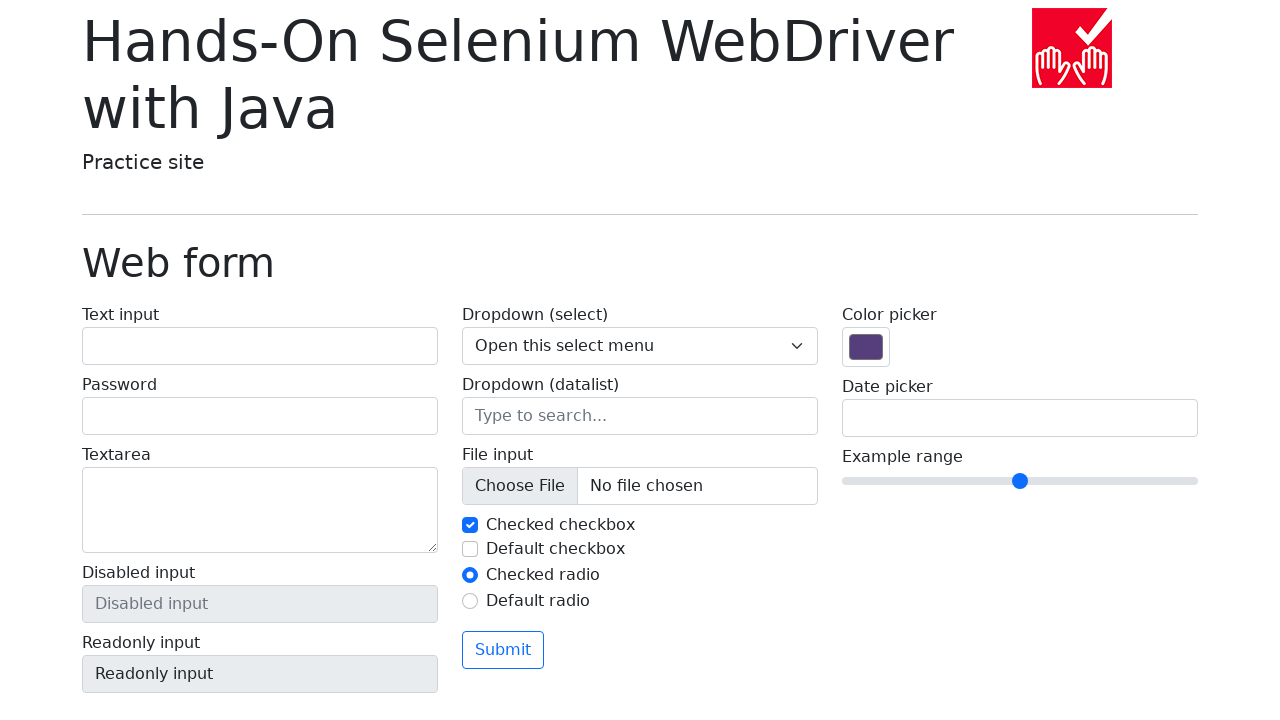

Retrieved heading text from main page
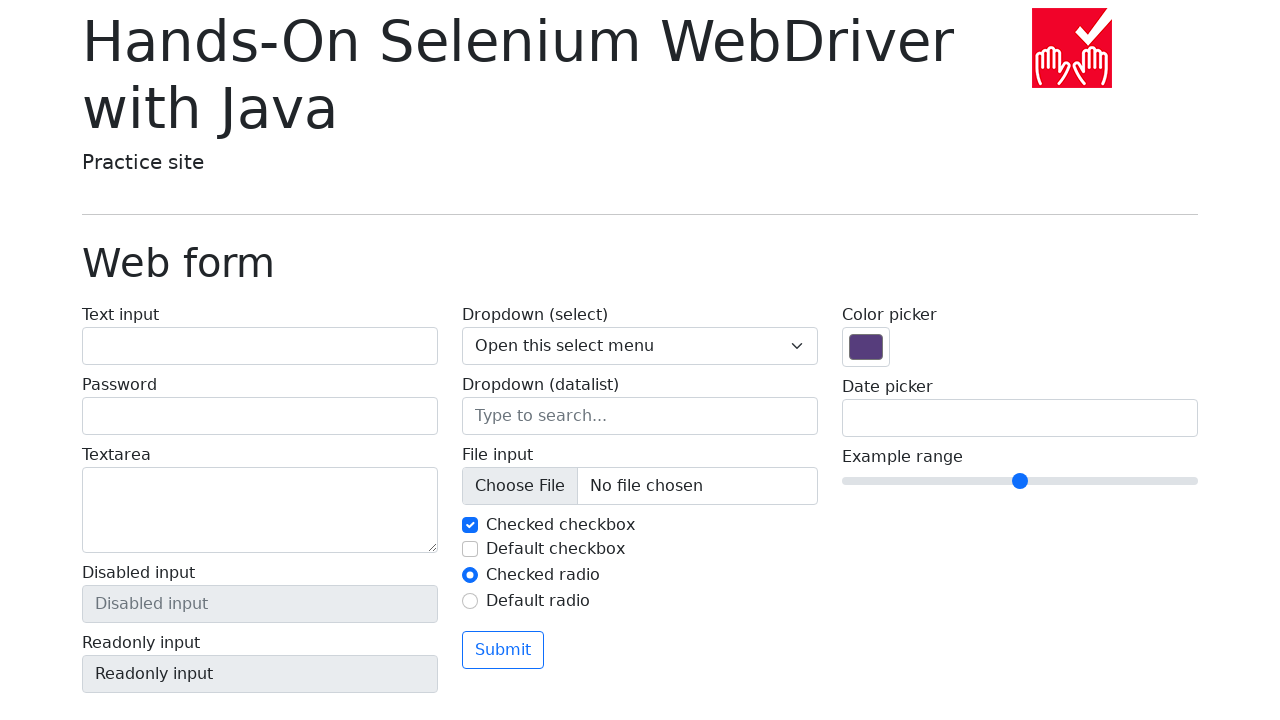

Verified heading contains expected text: 'Web form'
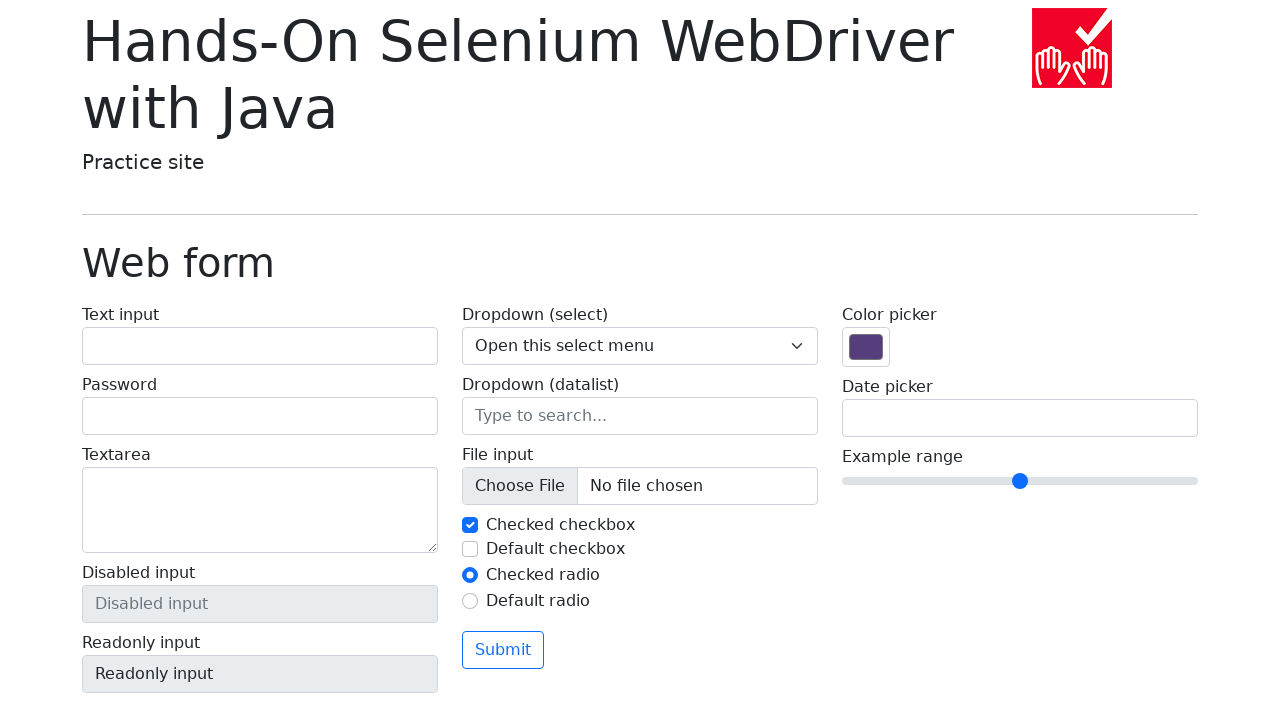

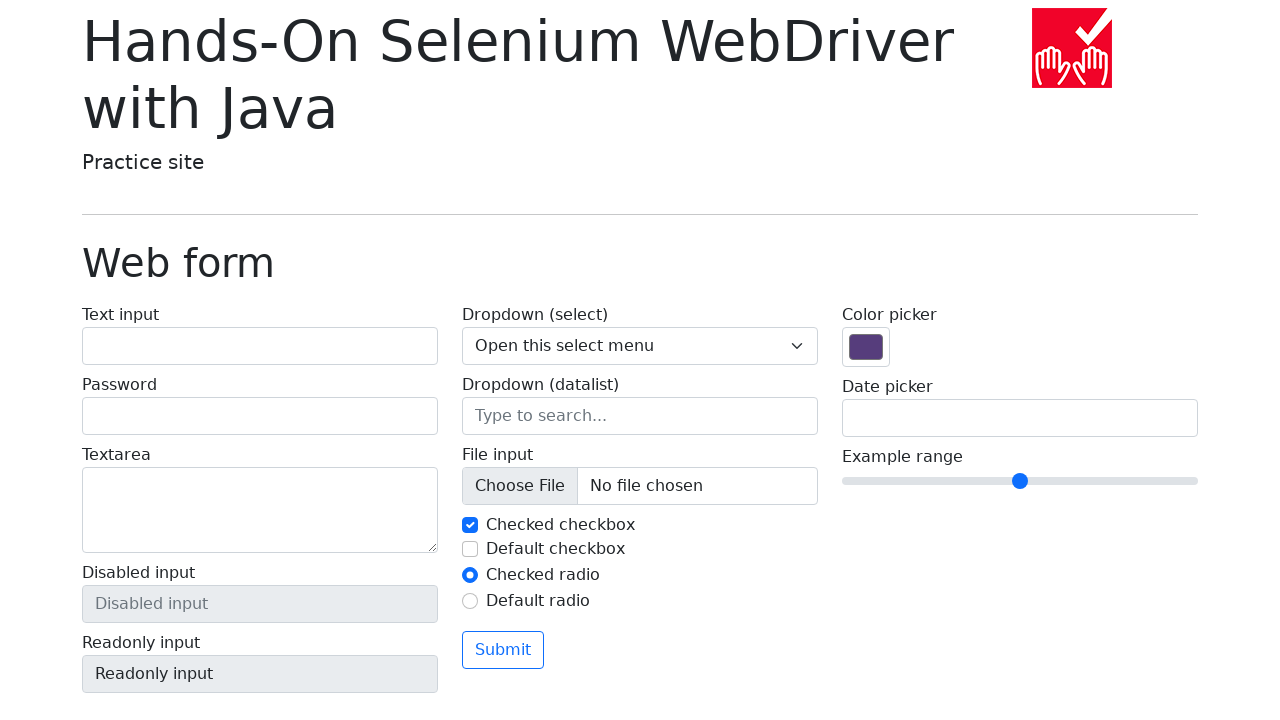